Tests dropdown selection by selecting Option 2 from the dropdown menu

Starting URL: https://the-internet.herokuapp.com/dropdown

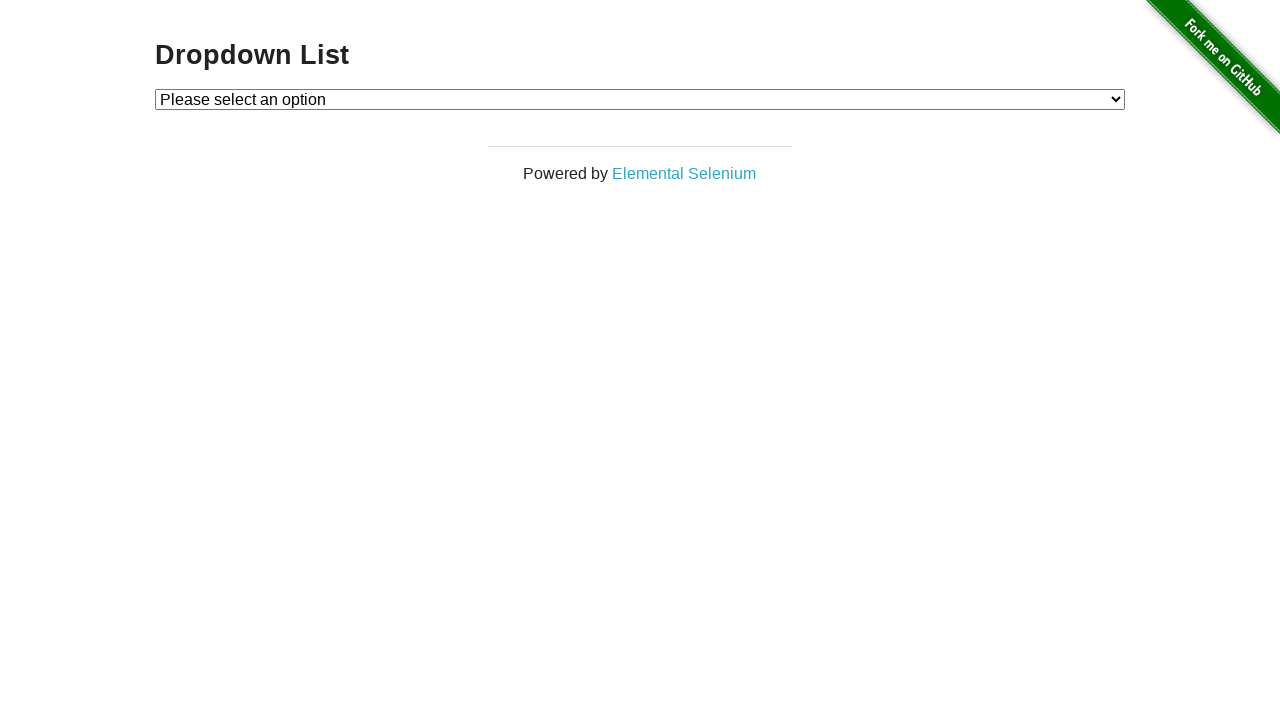

Navigated to dropdown test page
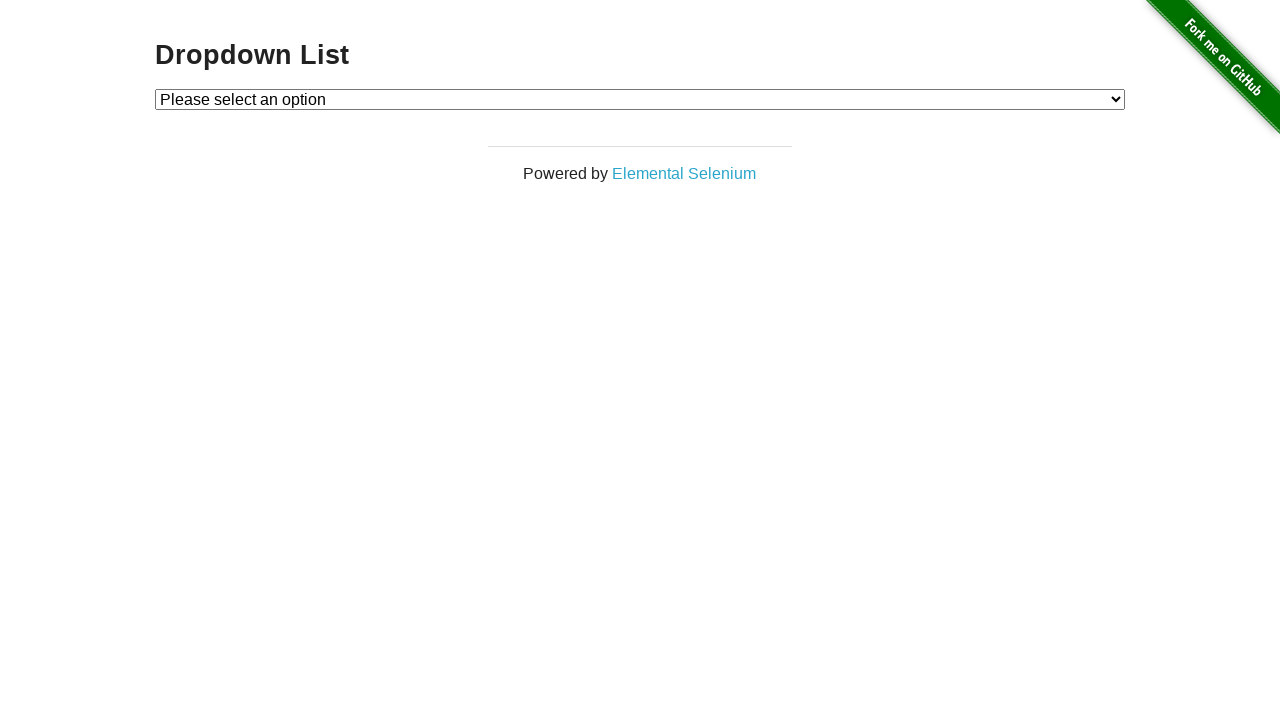

Selected Option 2 from the dropdown menu on #dropdown
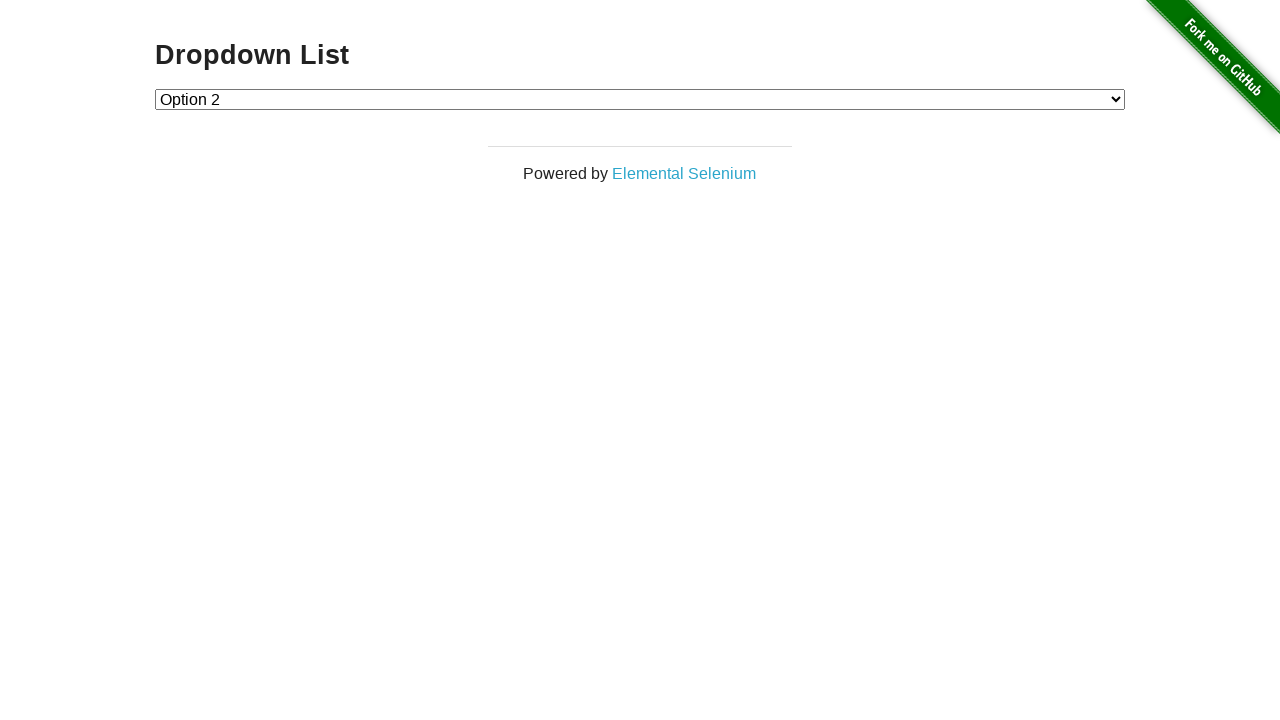

Retrieved the selected dropdown value
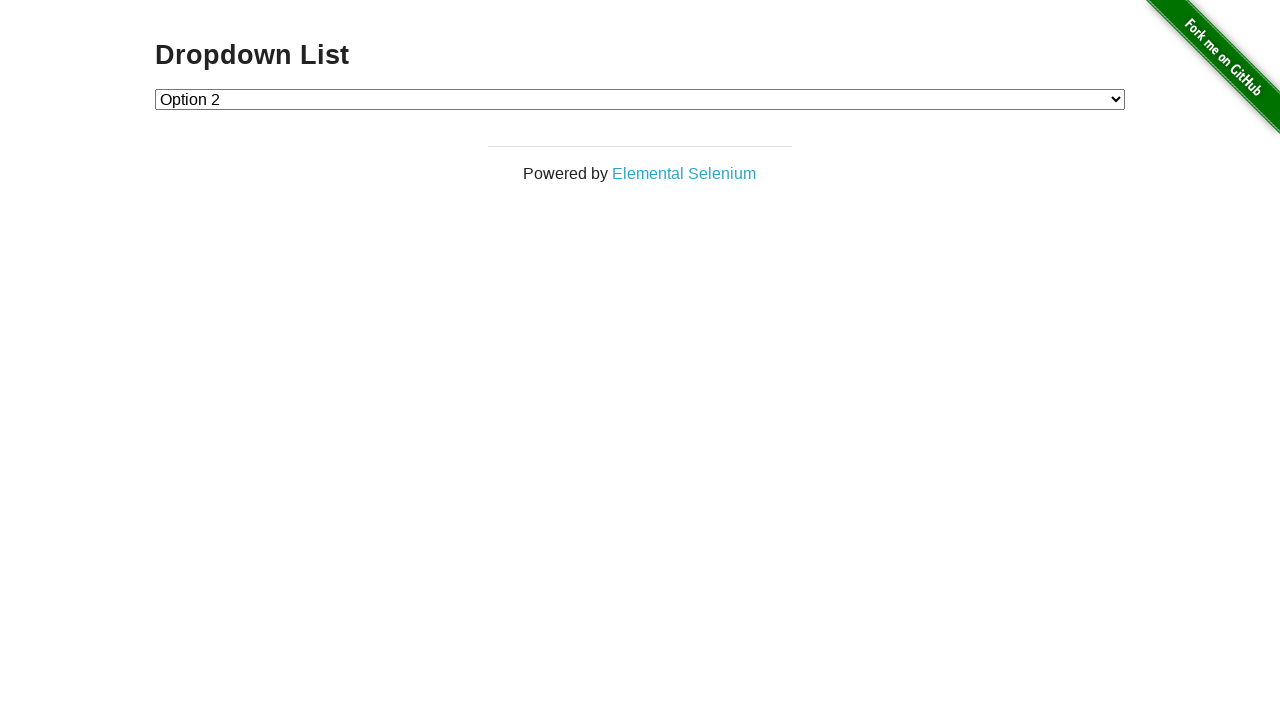

Verified that Option 2 is correctly selected (value='2')
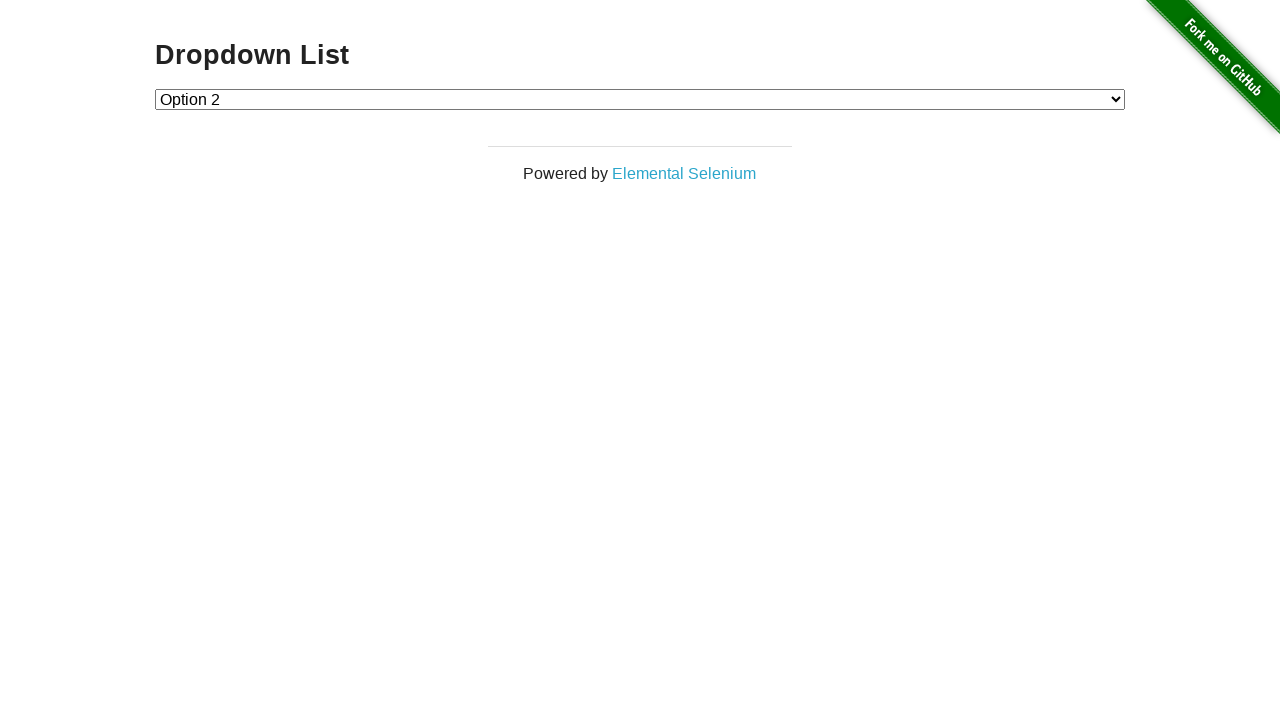

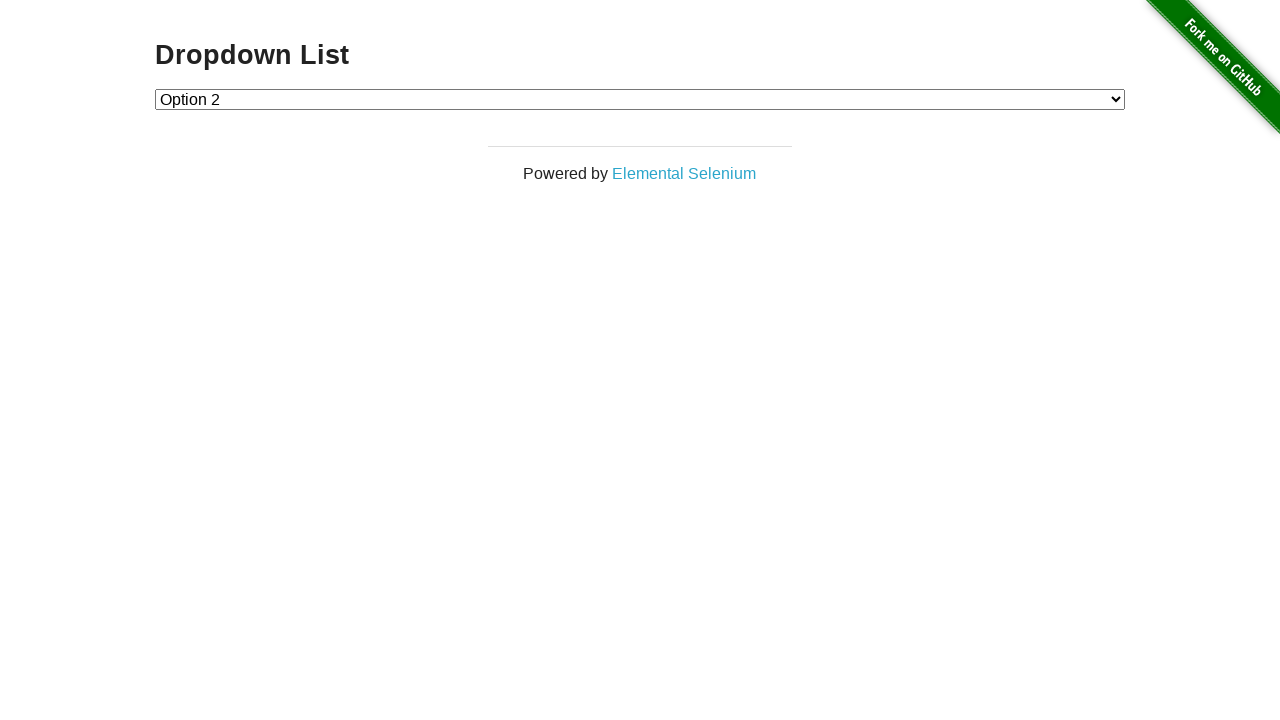